Tests clicking on the Teams link and verifies the NFL Teams page loads

Starting URL: https://www.espn.com/nfl/

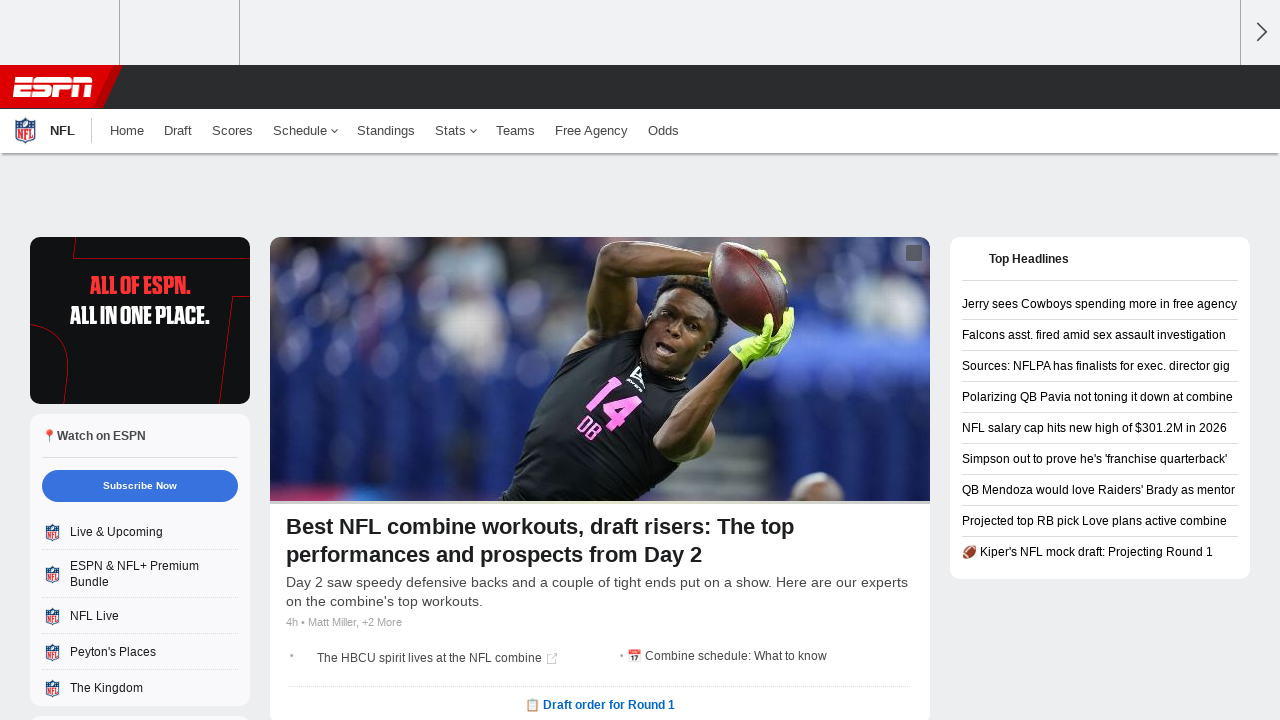

Clicked on Teams link at (516, 131) on a:has-text('Teams')
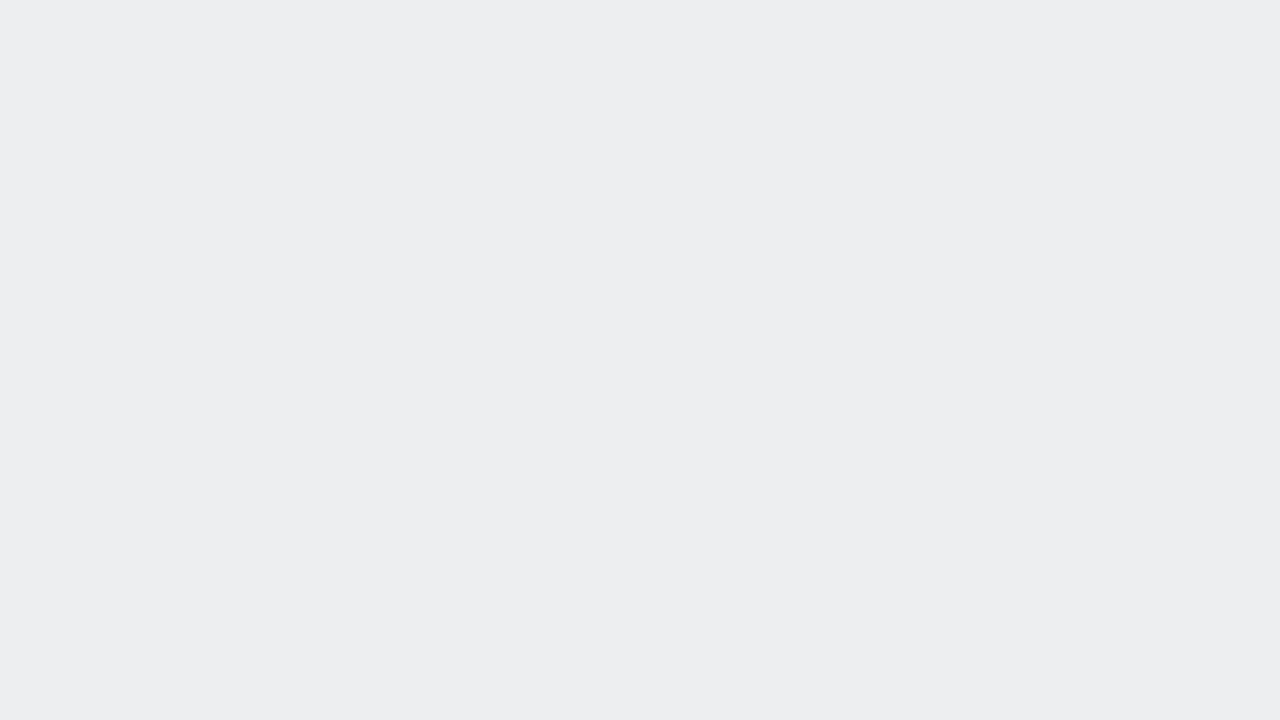

NFL Teams page loaded successfully
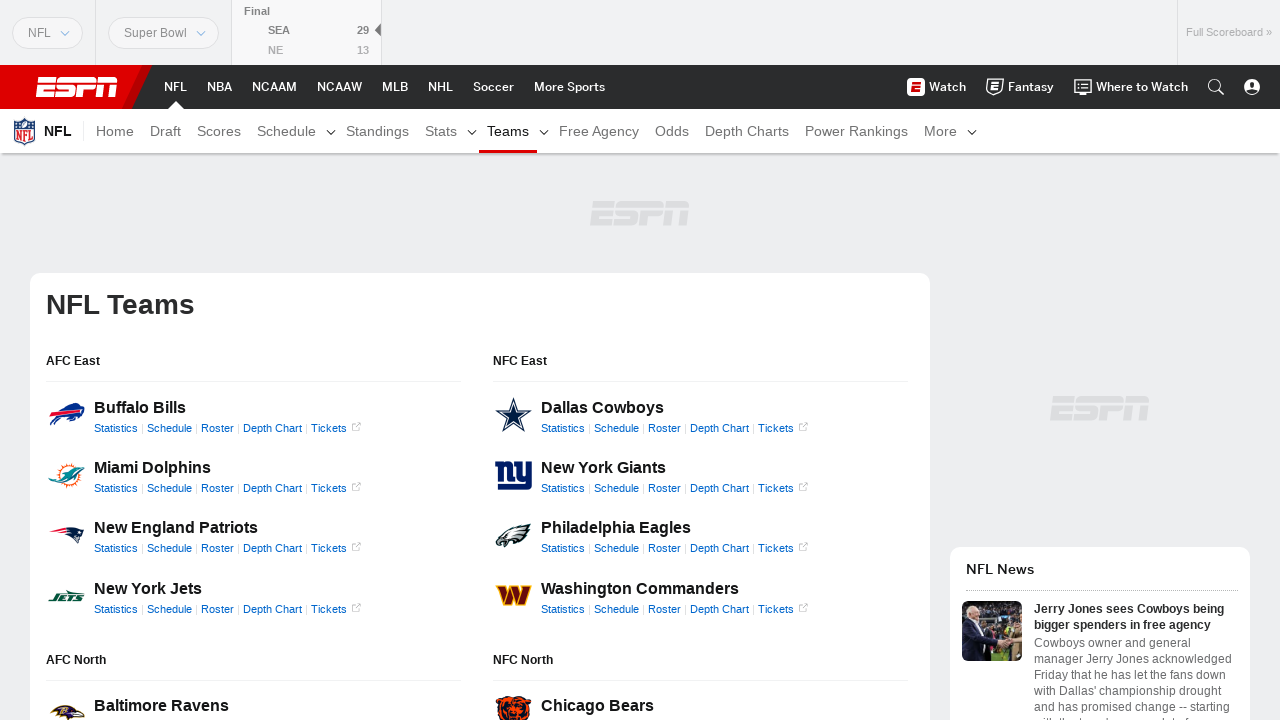

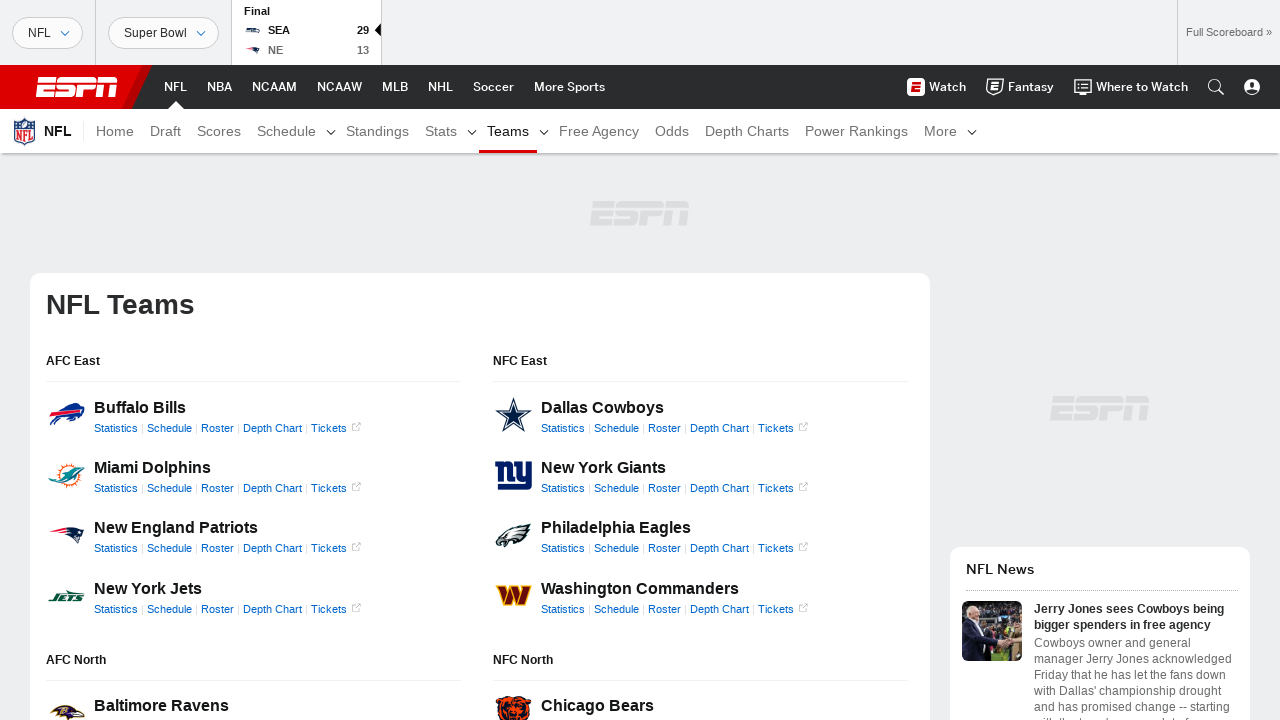